Tests interaction with frames and JavaScript confirm dialogs by clicking a button inside an iframe, accepting the confirmation dialog, and verifying the resulting text

Starting URL: https://www.w3schools.com/js/tryit.asp?filename=tryjs_confirm

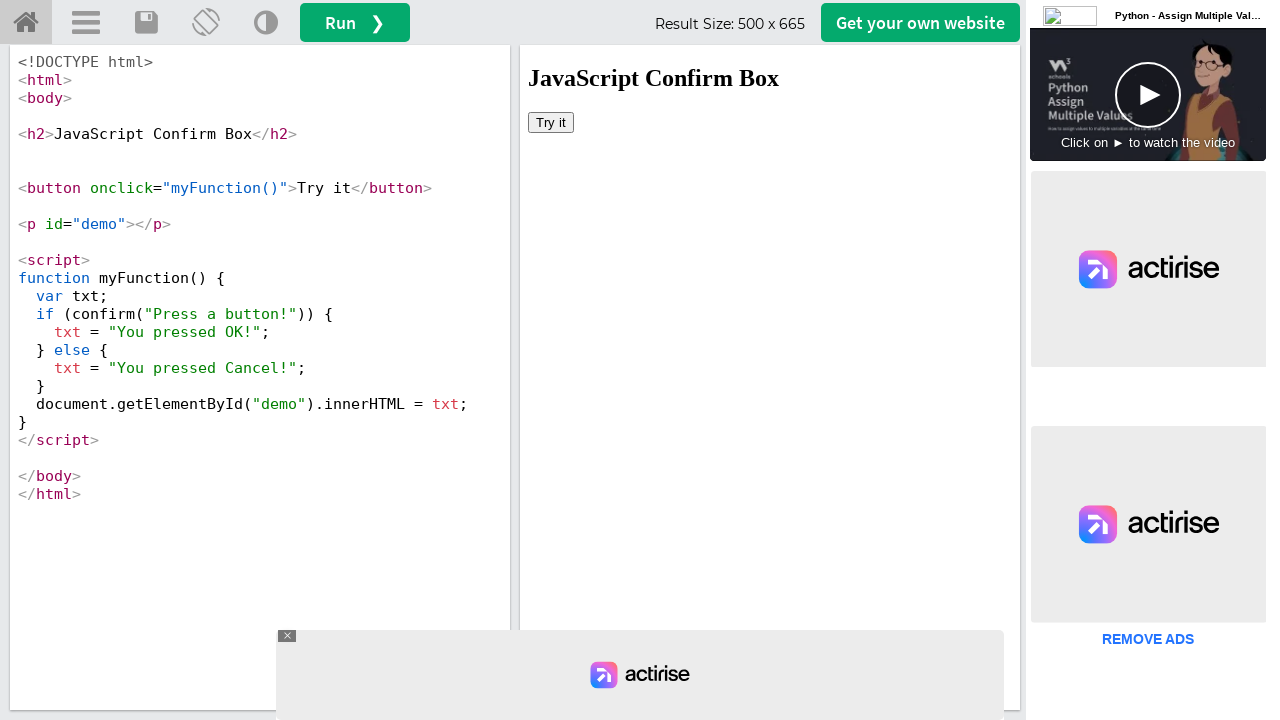

Registered dialog handler to accept confirm dialogs
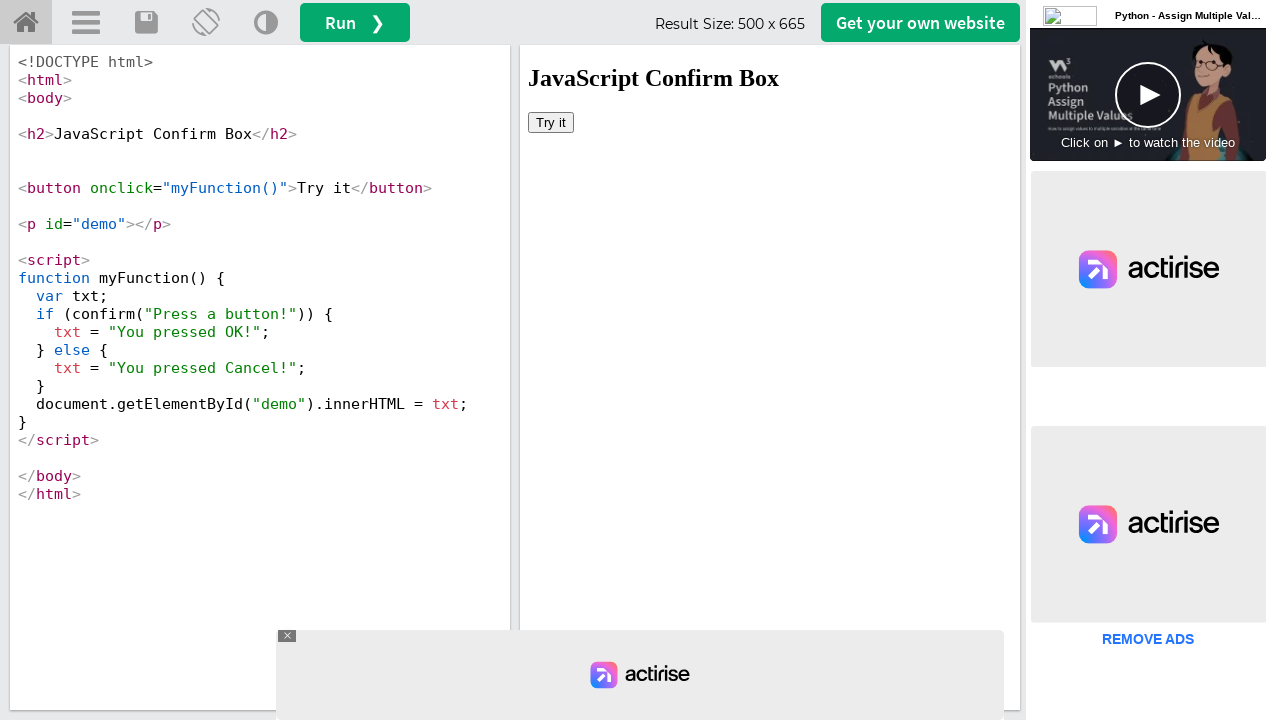

Clicked 'Try it' button inside iframe at (551, 122) on iframe[name='iframeResult'] >> internal:control=enter-frame >> xpath=//button[te
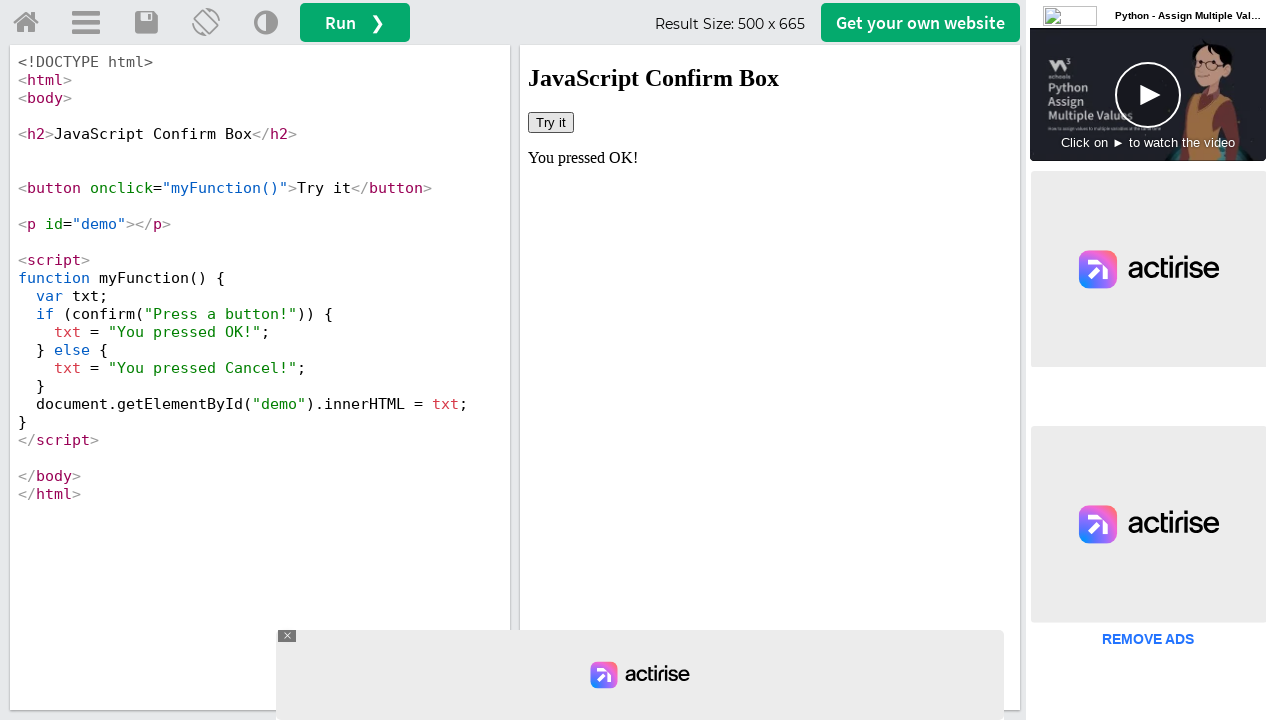

Waited for confirm dialog to be handled
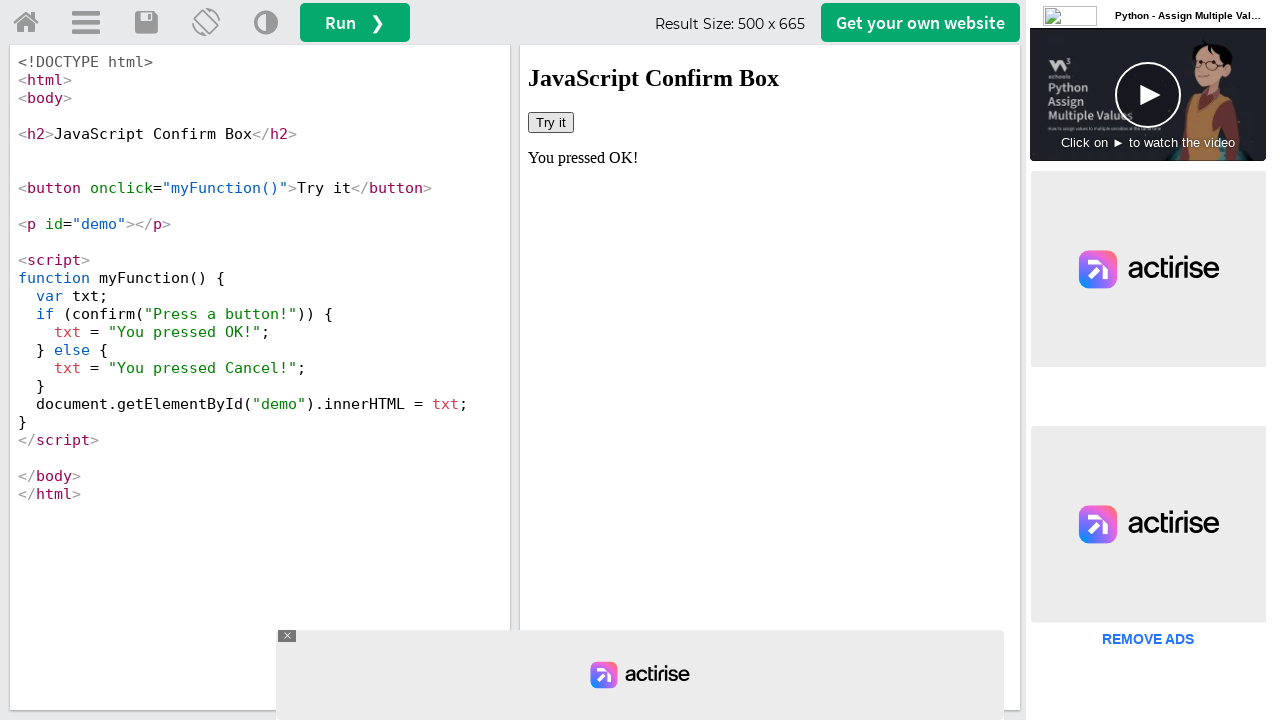

Retrieved result text from demo element
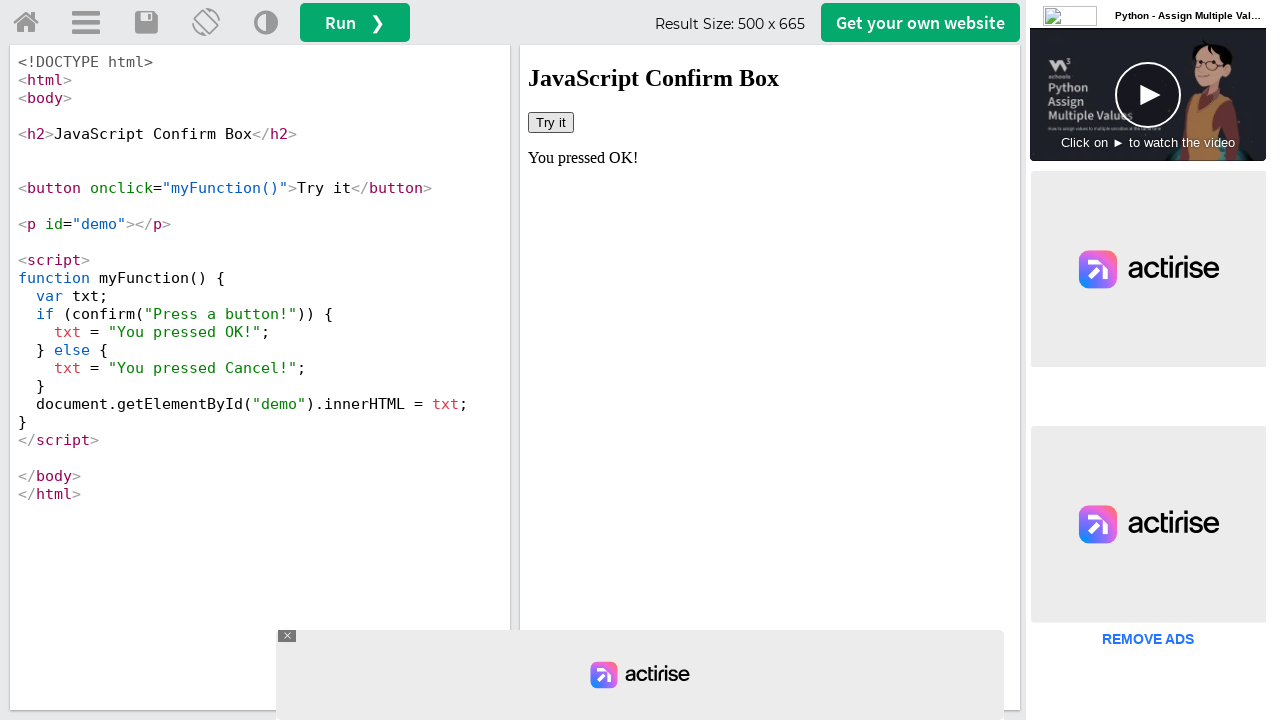

Verified result text is 'You pressed OK!' - confirm dialog was accepted
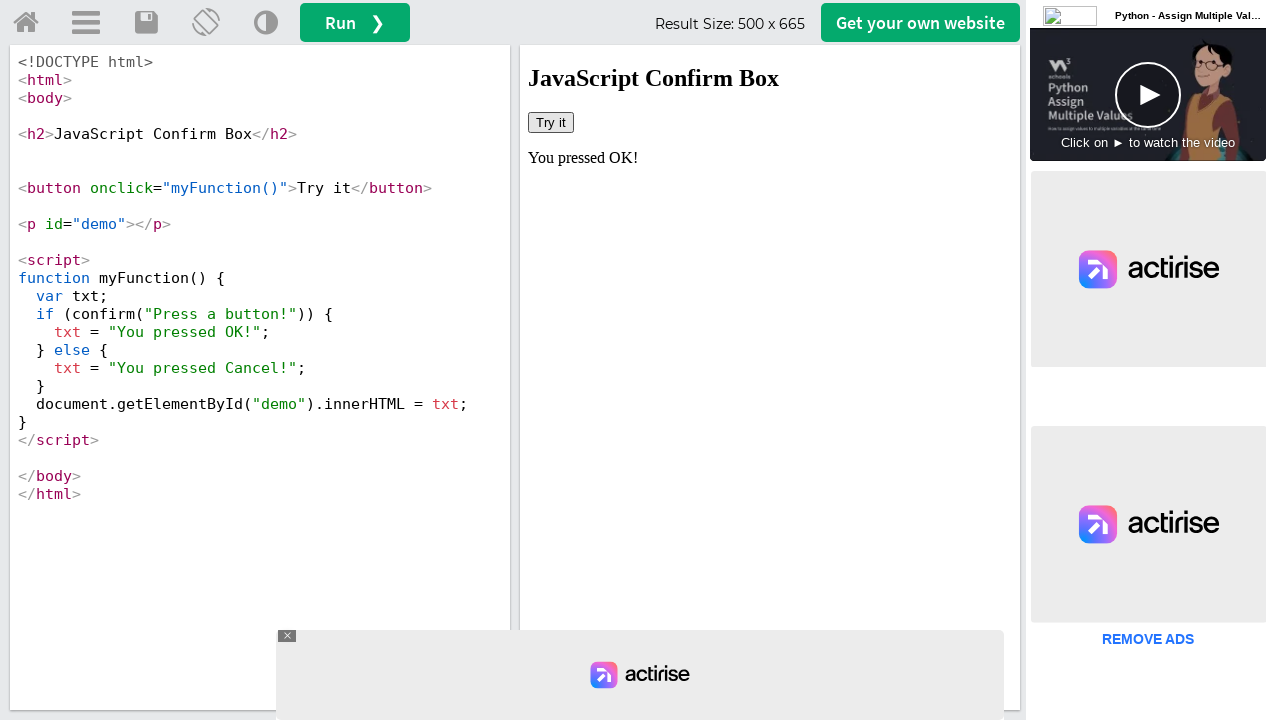

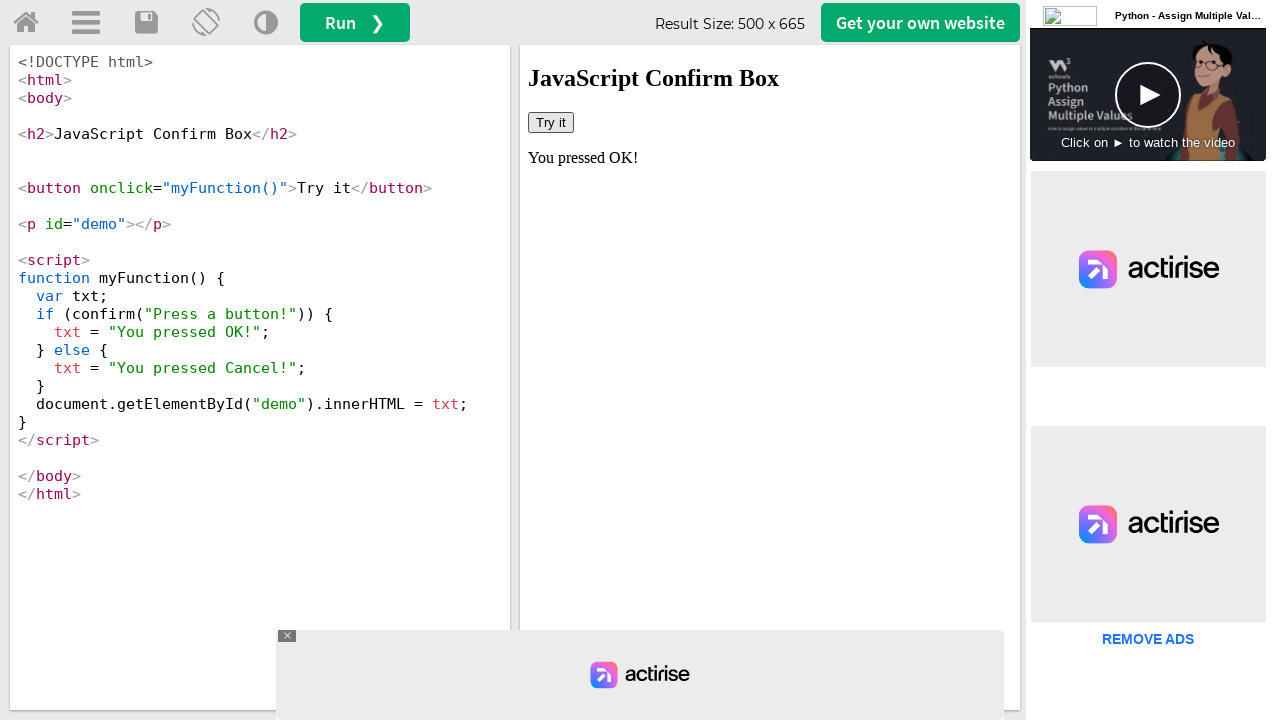